Tests accepting a simple JavaScript alert dialog and verifying its message

Starting URL: https://demoqa.com/alerts

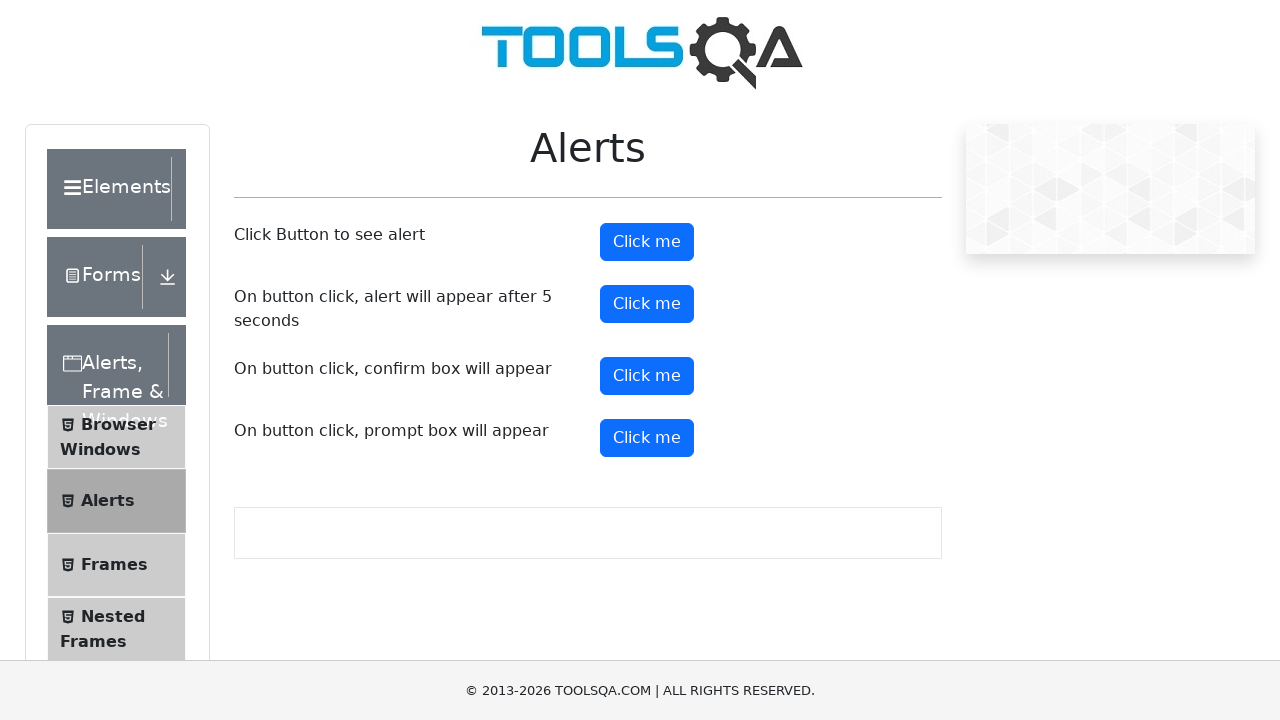

Set up dialog handler to accept alerts
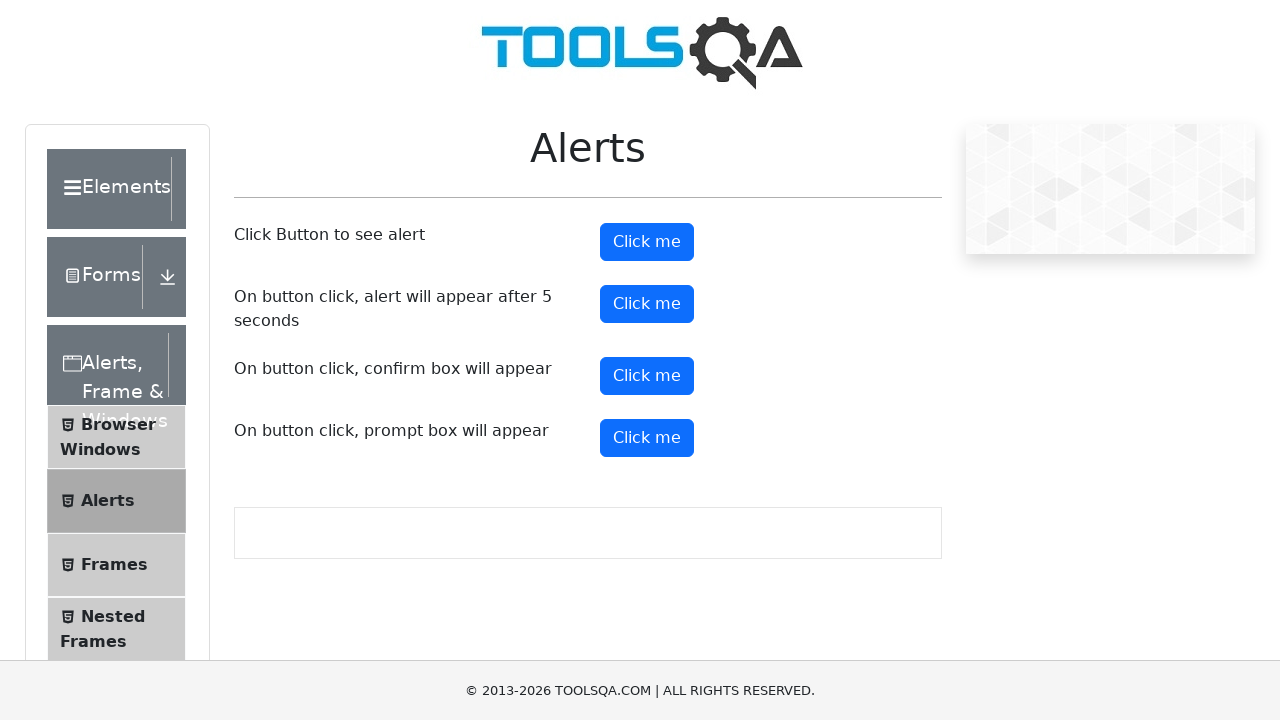

Clicked alert button to trigger JavaScript alert at (647, 242) on #alertButton
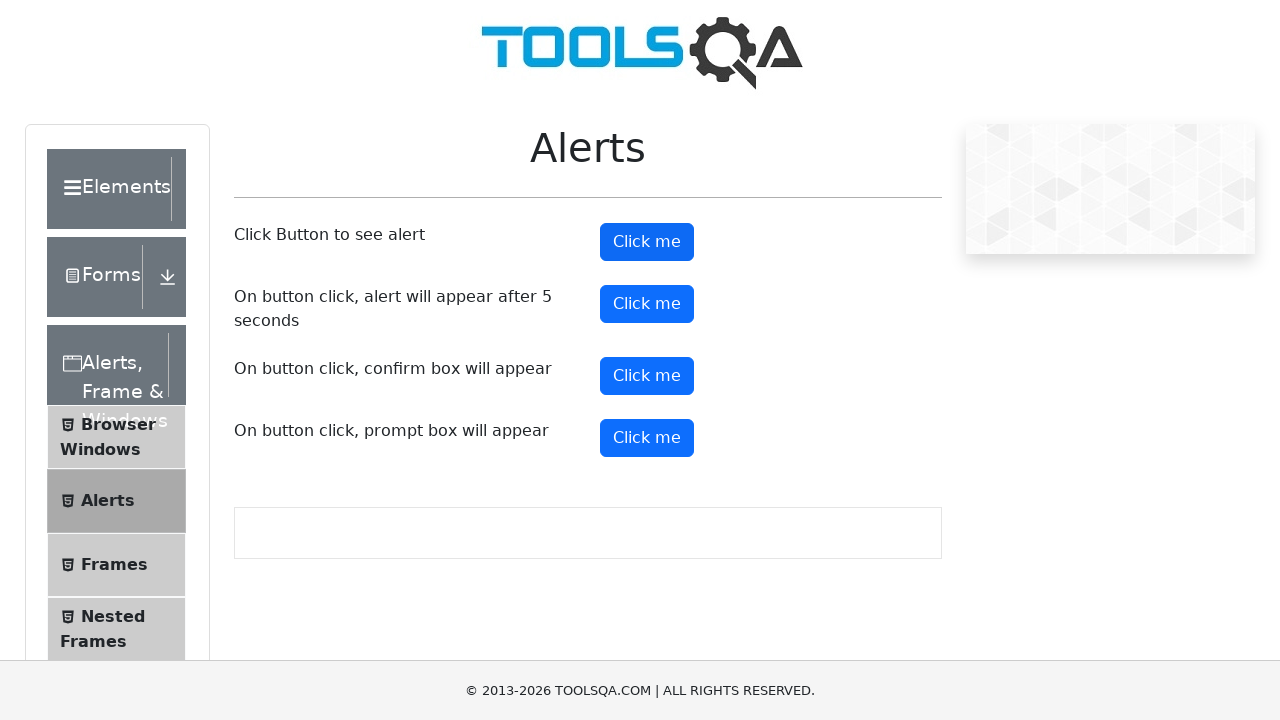

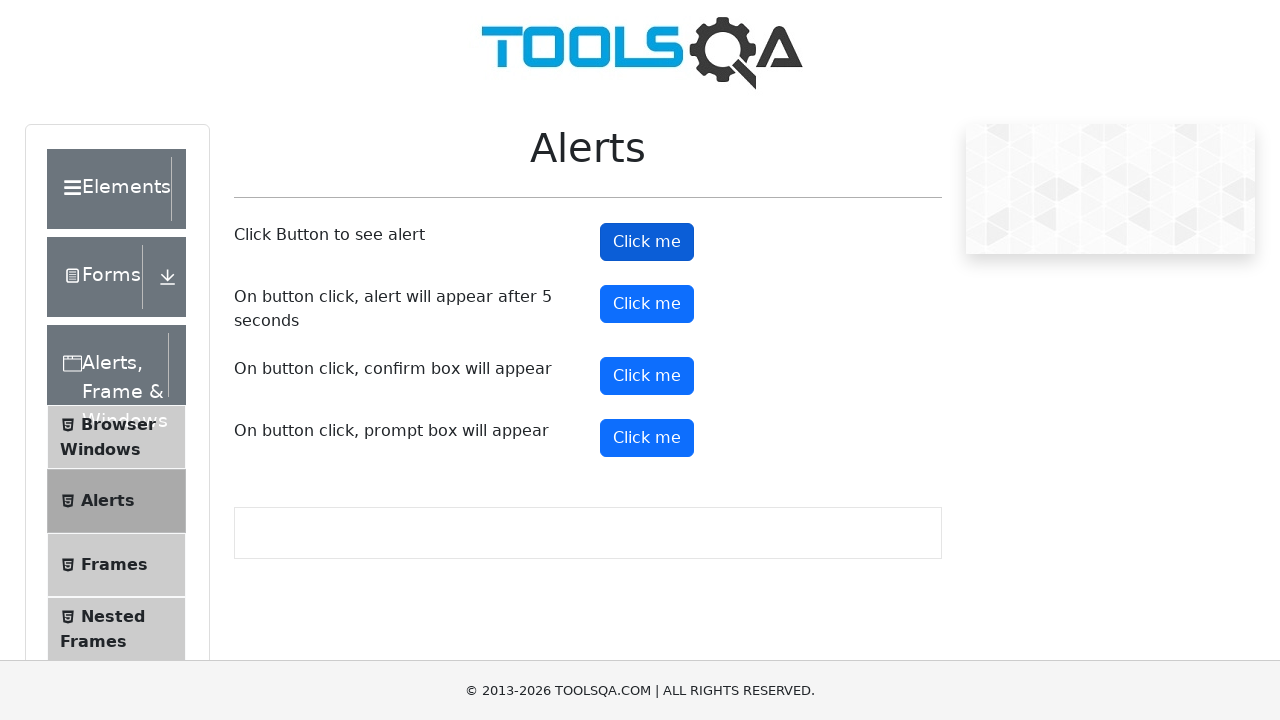